Tests data persistence by creating todos, checking one, and reloading the page

Starting URL: https://demo.playwright.dev/todomvc

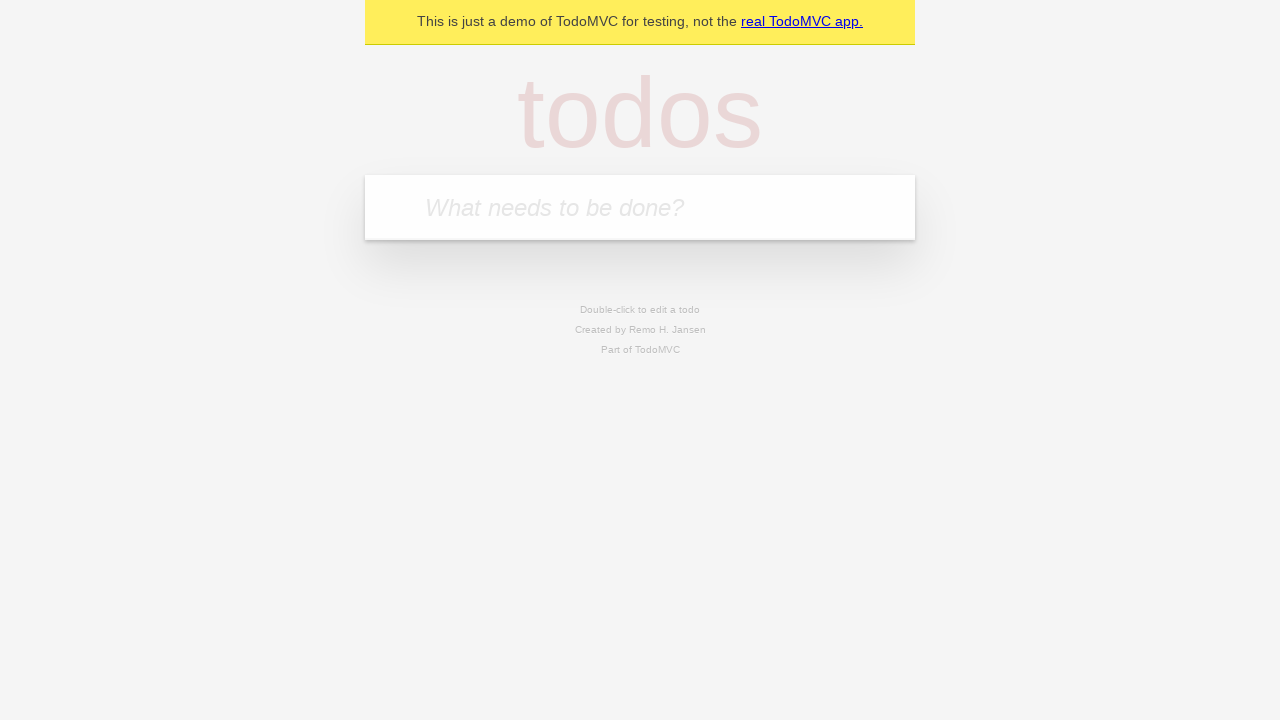

Filled todo input with 'buy some cheese' on internal:attr=[placeholder="What needs to be done?"i]
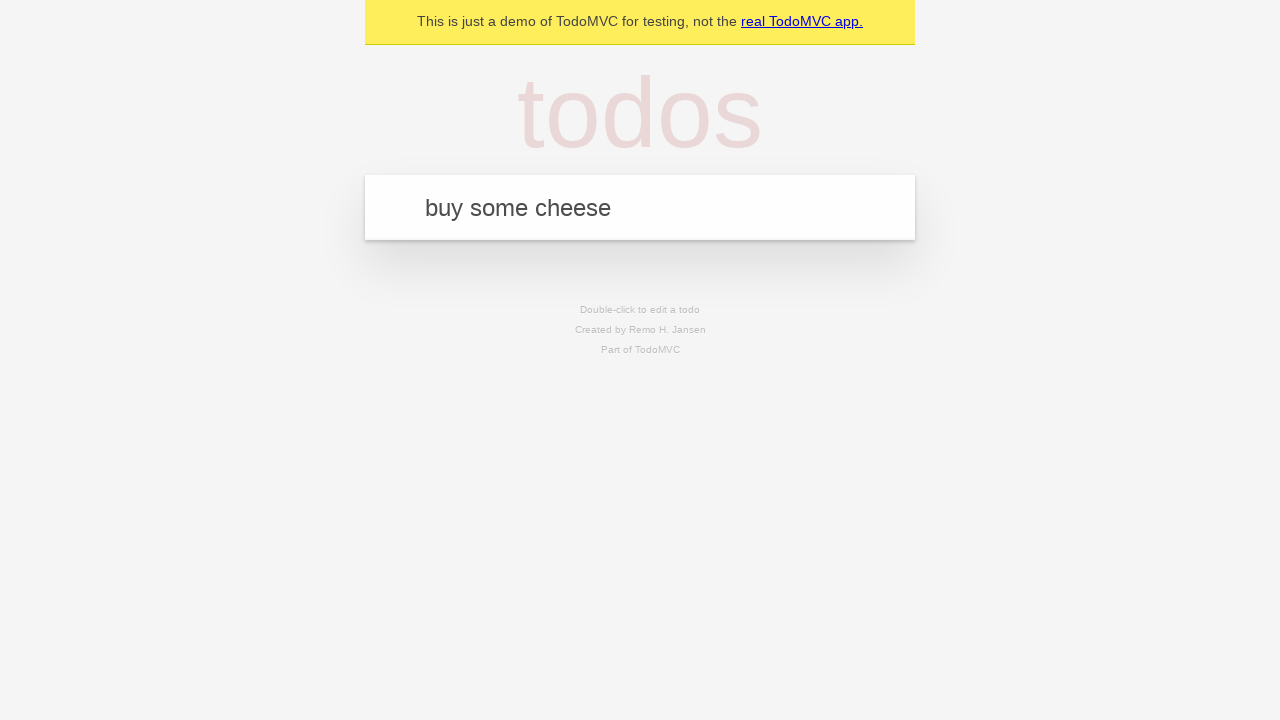

Pressed Enter to create todo 'buy some cheese' on internal:attr=[placeholder="What needs to be done?"i]
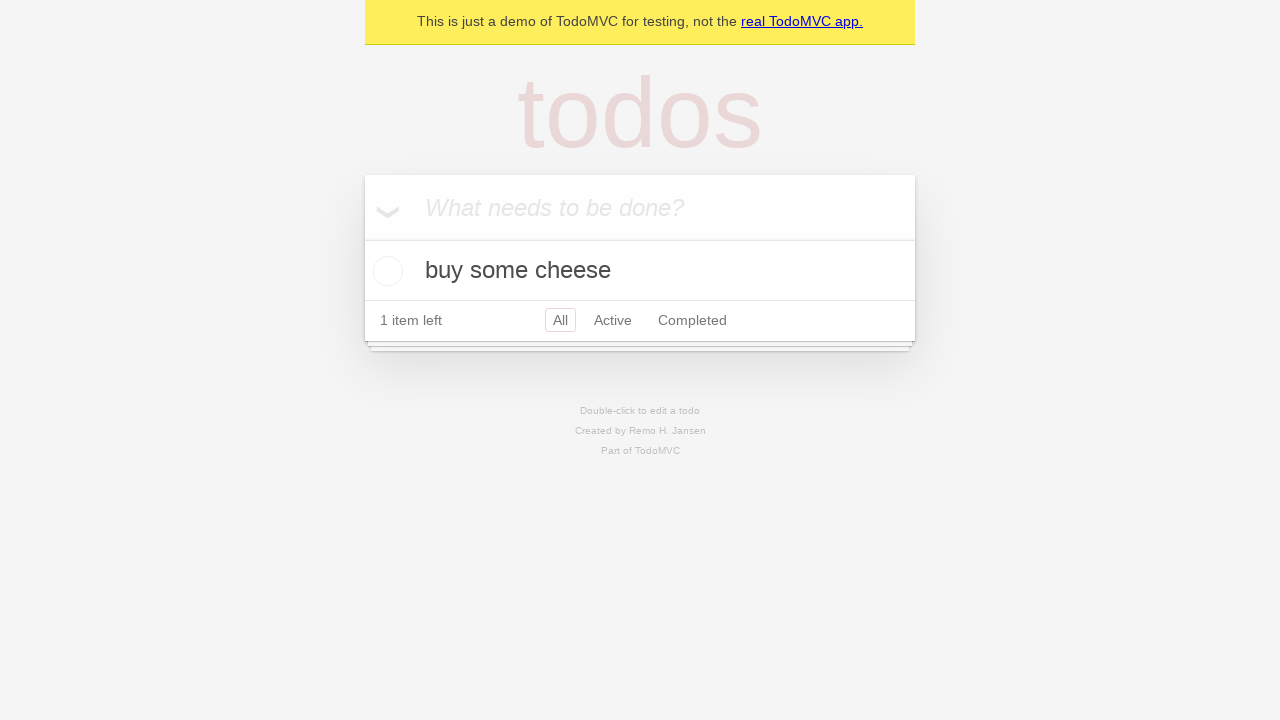

Filled todo input with 'feed the cat' on internal:attr=[placeholder="What needs to be done?"i]
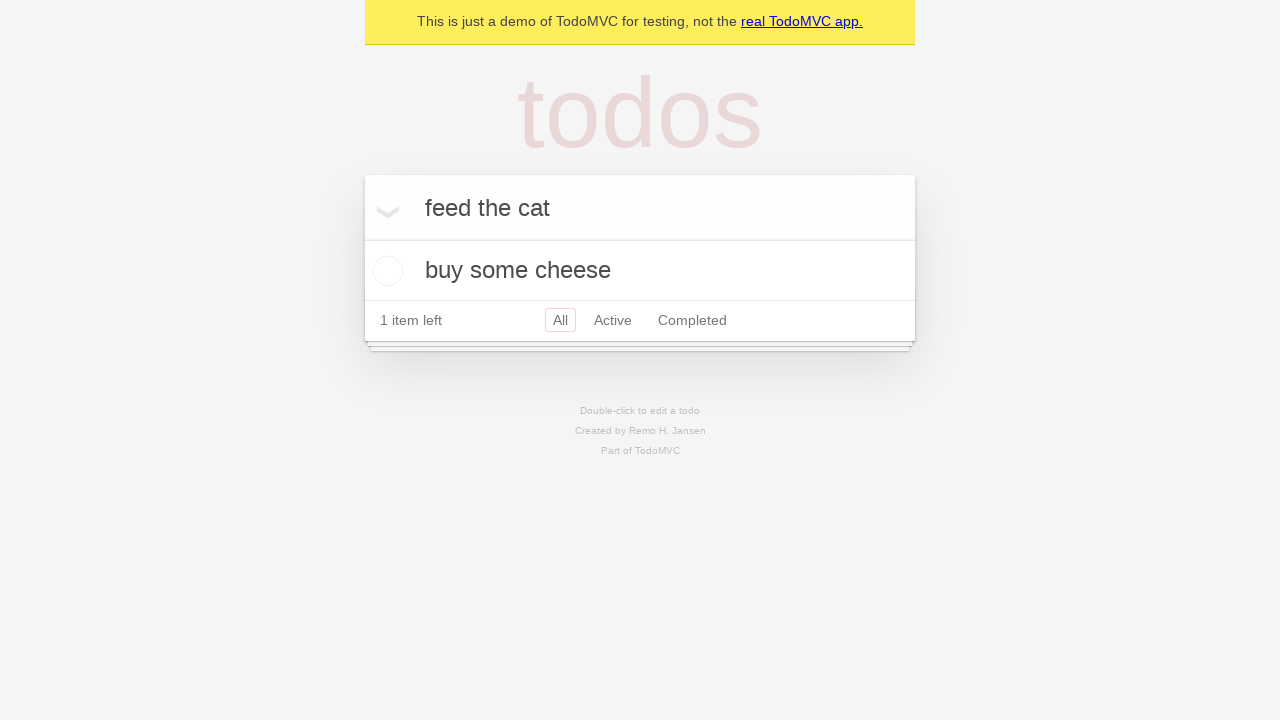

Pressed Enter to create todo 'feed the cat' on internal:attr=[placeholder="What needs to be done?"i]
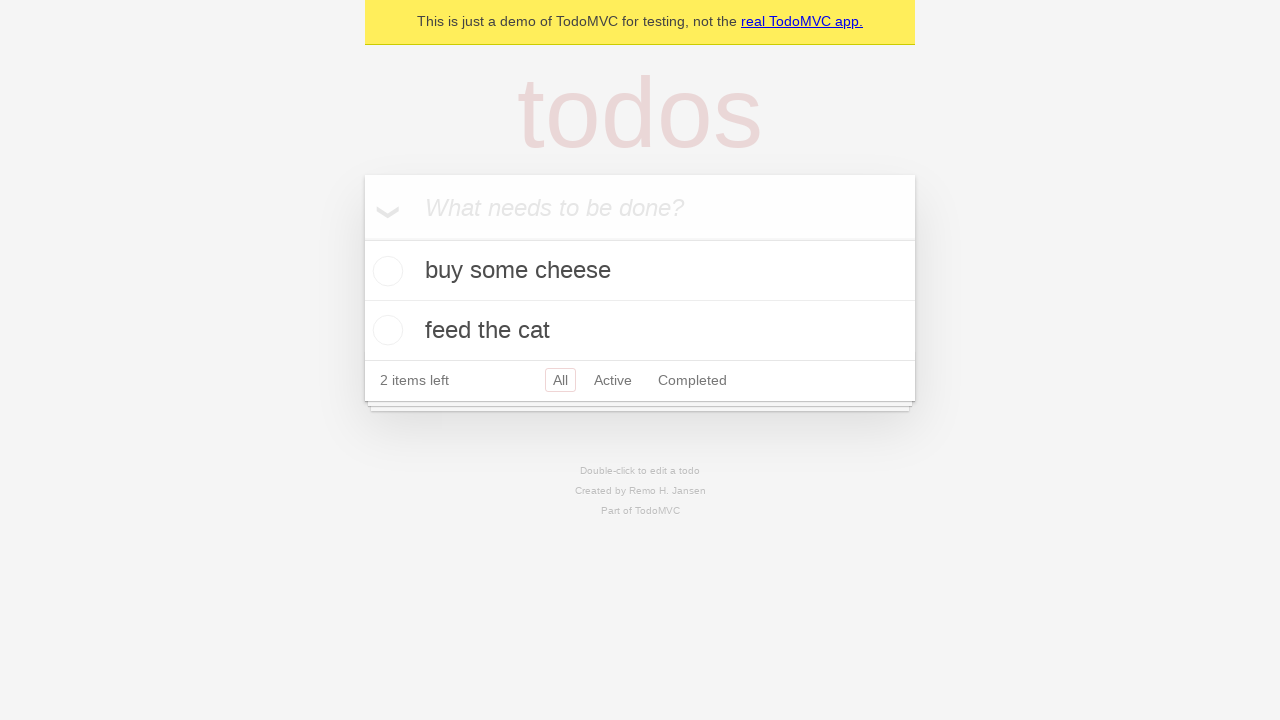

Located all todo items
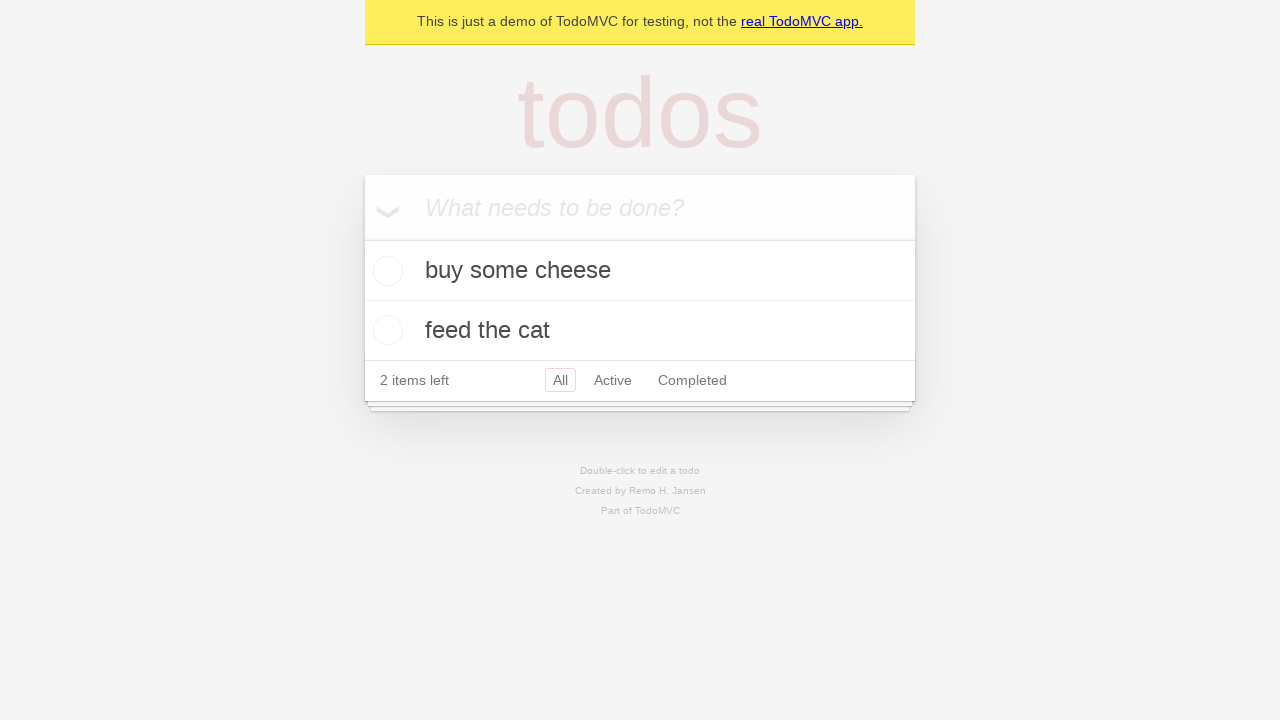

Located checkbox for first todo
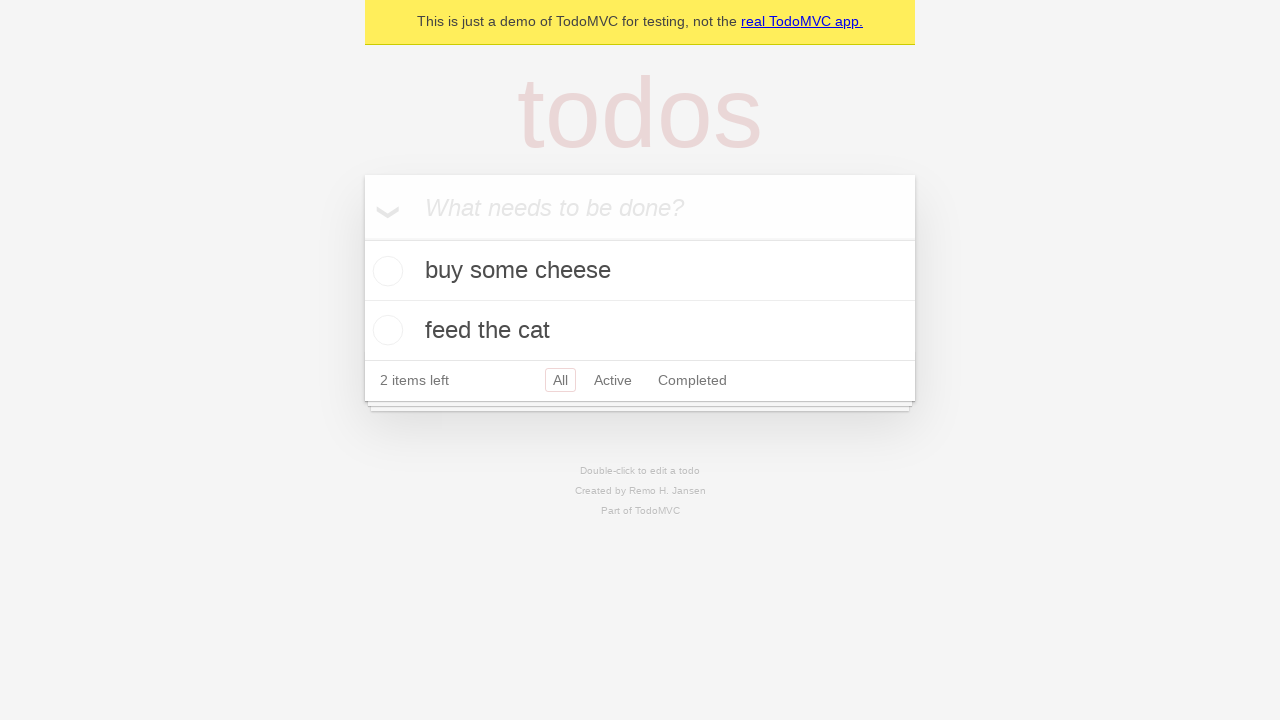

Checked the first todo item at (385, 271) on internal:testid=[data-testid="todo-item"s] >> nth=0 >> internal:role=checkbox
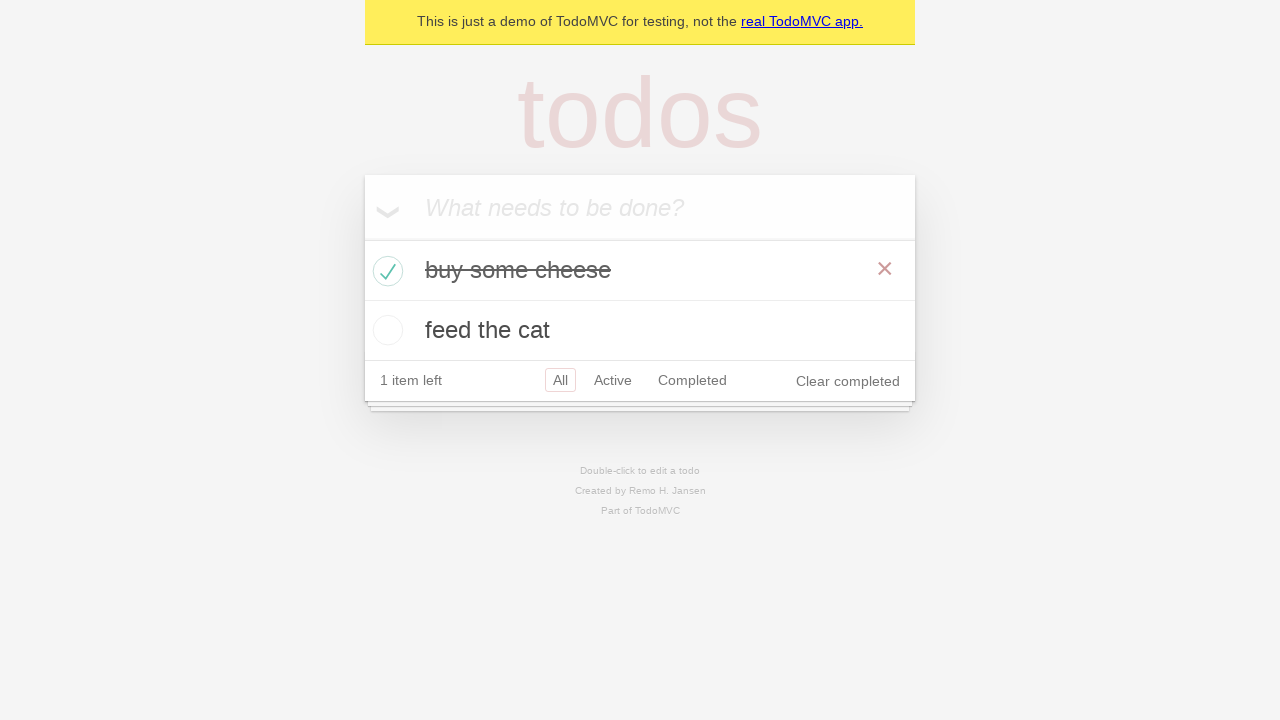

Reloaded the page to test data persistence
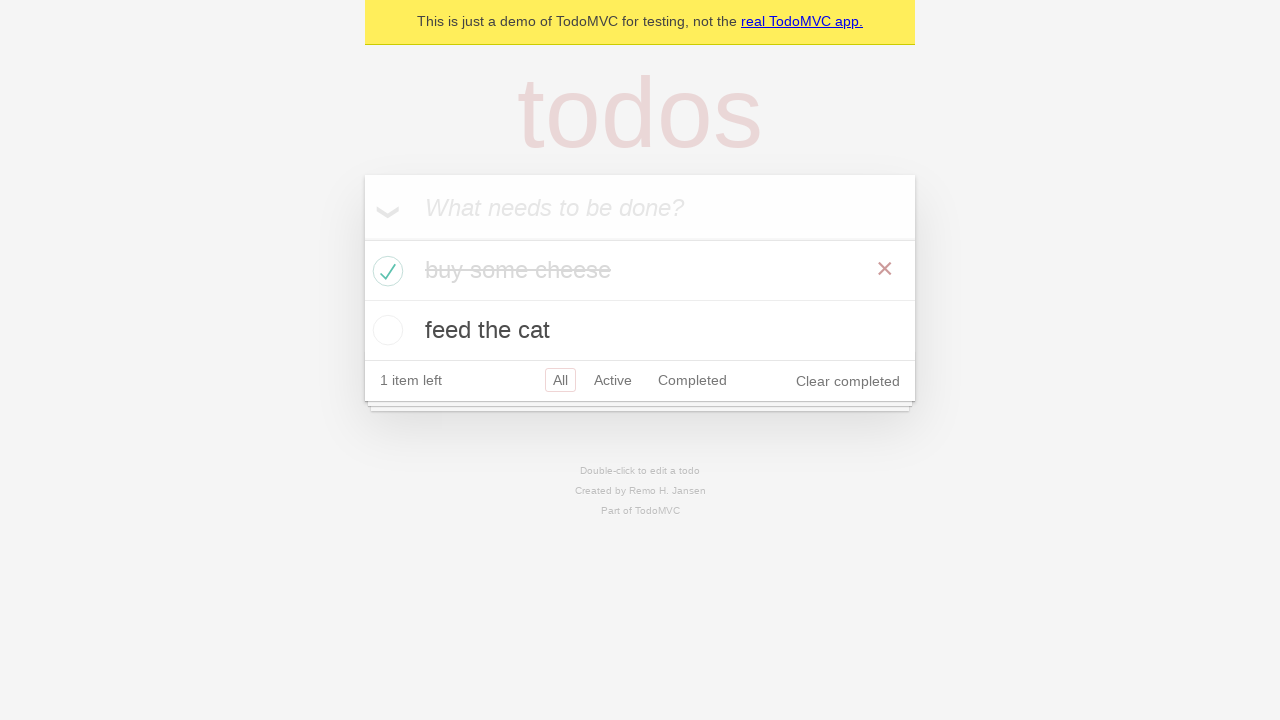

Waited for todos to load after page reload
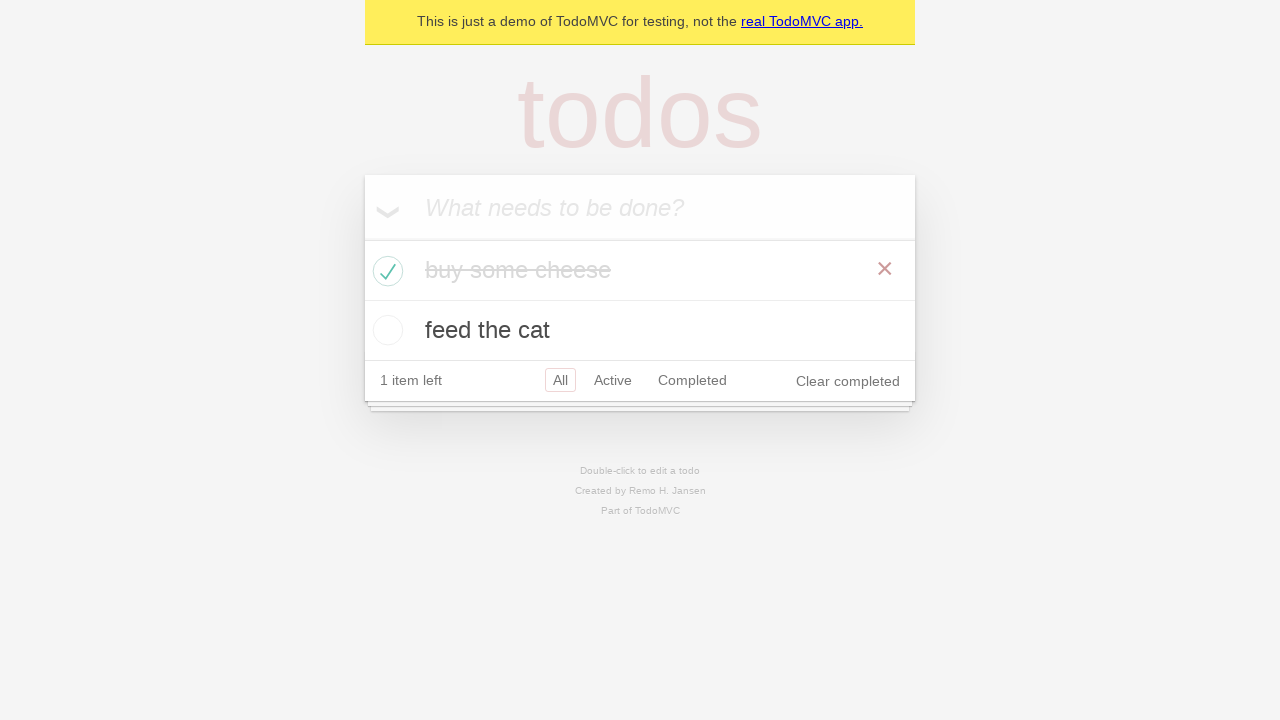

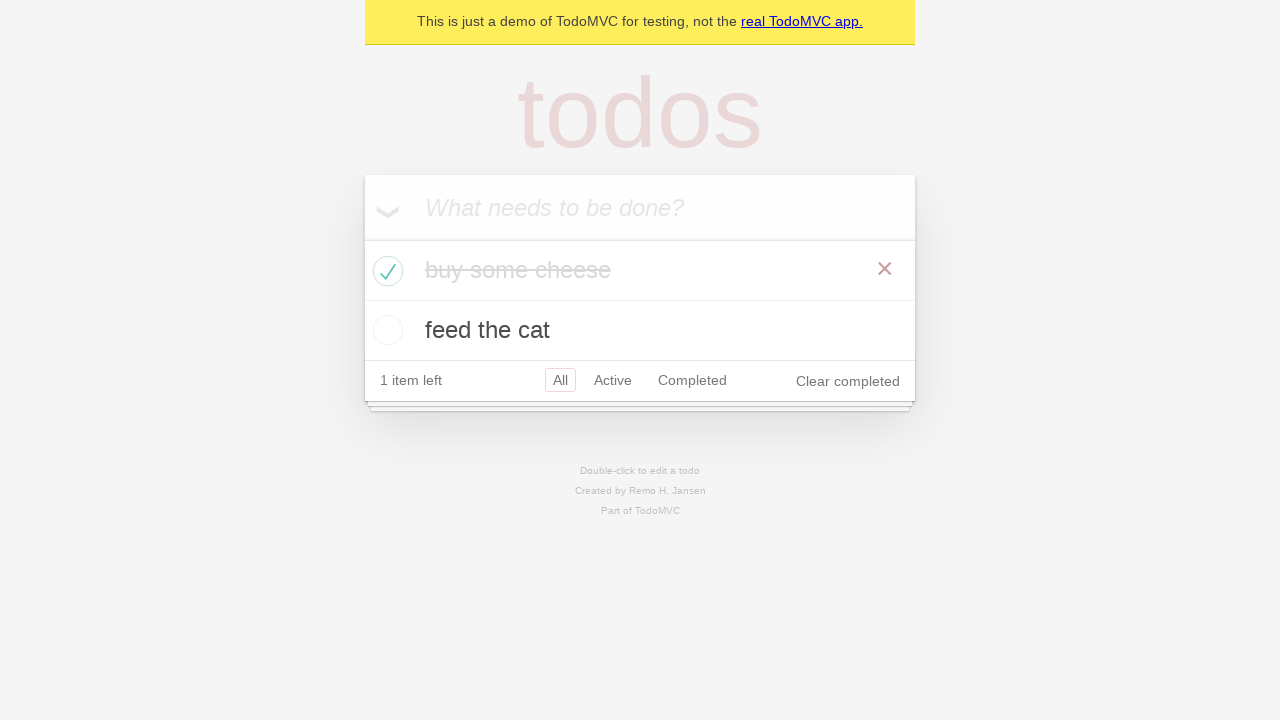